Tests a number input field by entering a value, clearing it, and entering a different value to verify input field functionality

Starting URL: https://the-internet.herokuapp.com/inputs

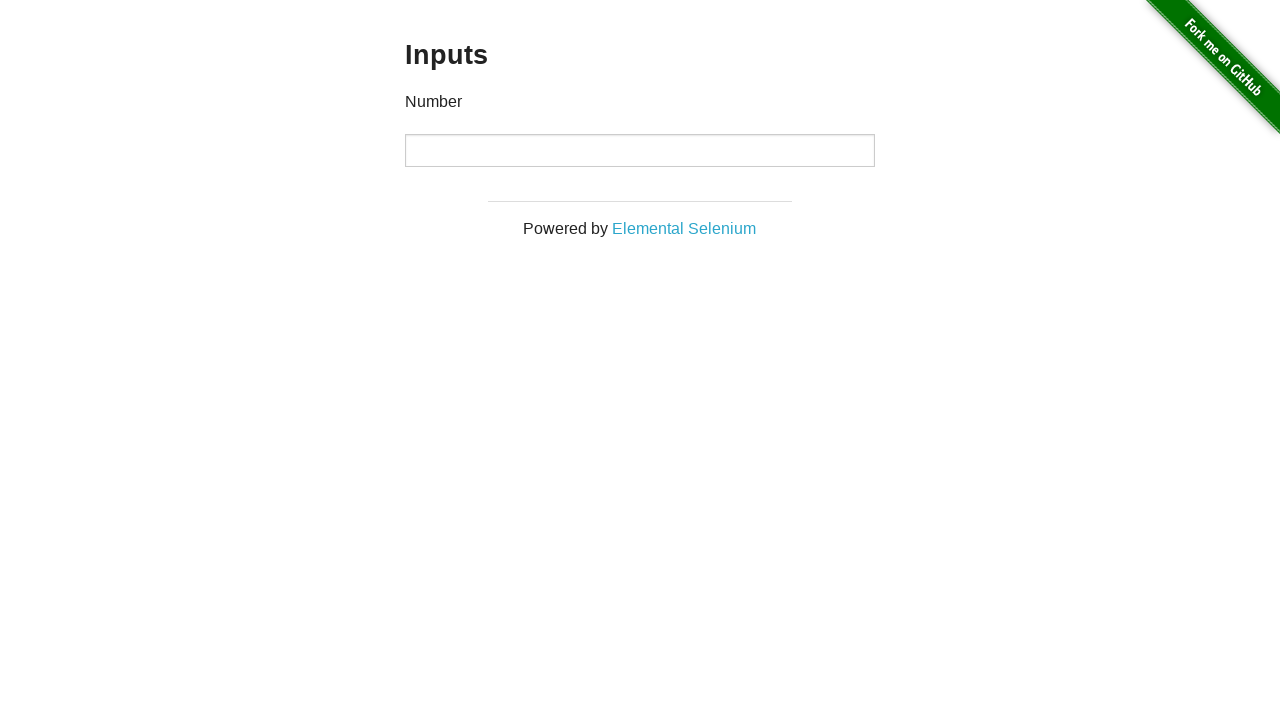

Entered value '1000' into number input field on input[type='number']
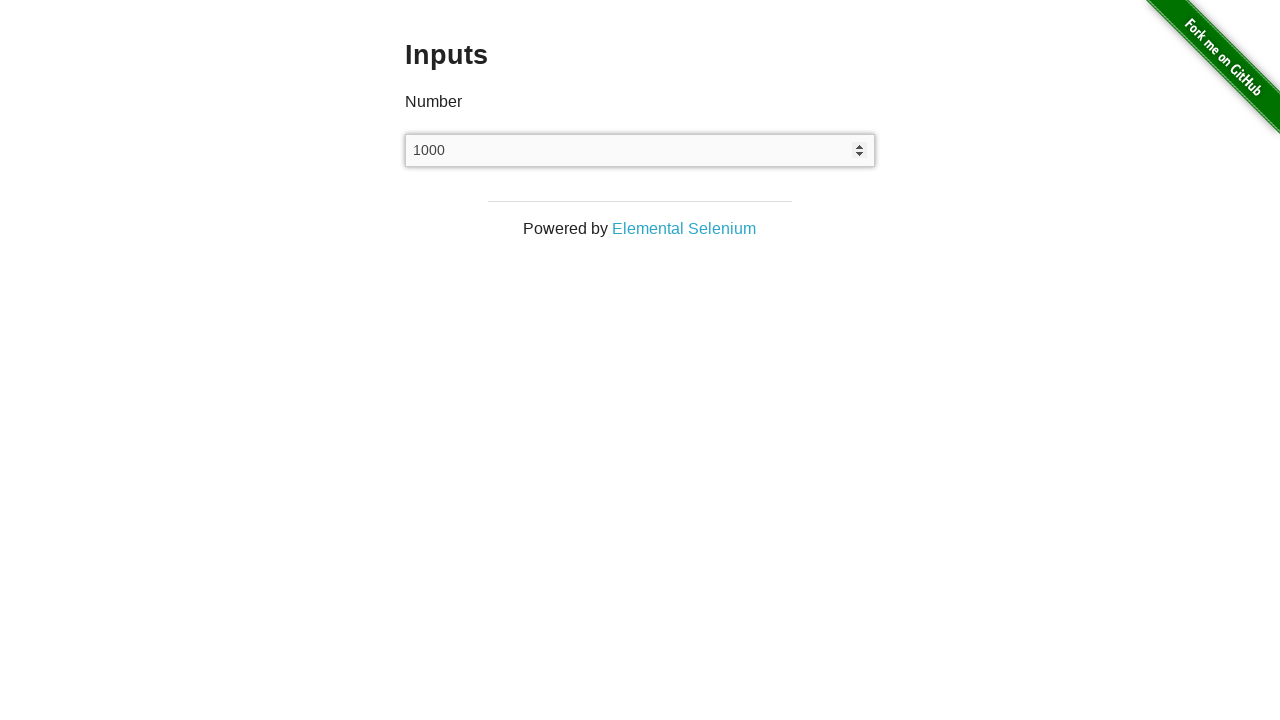

Cleared the number input field on input[type='number']
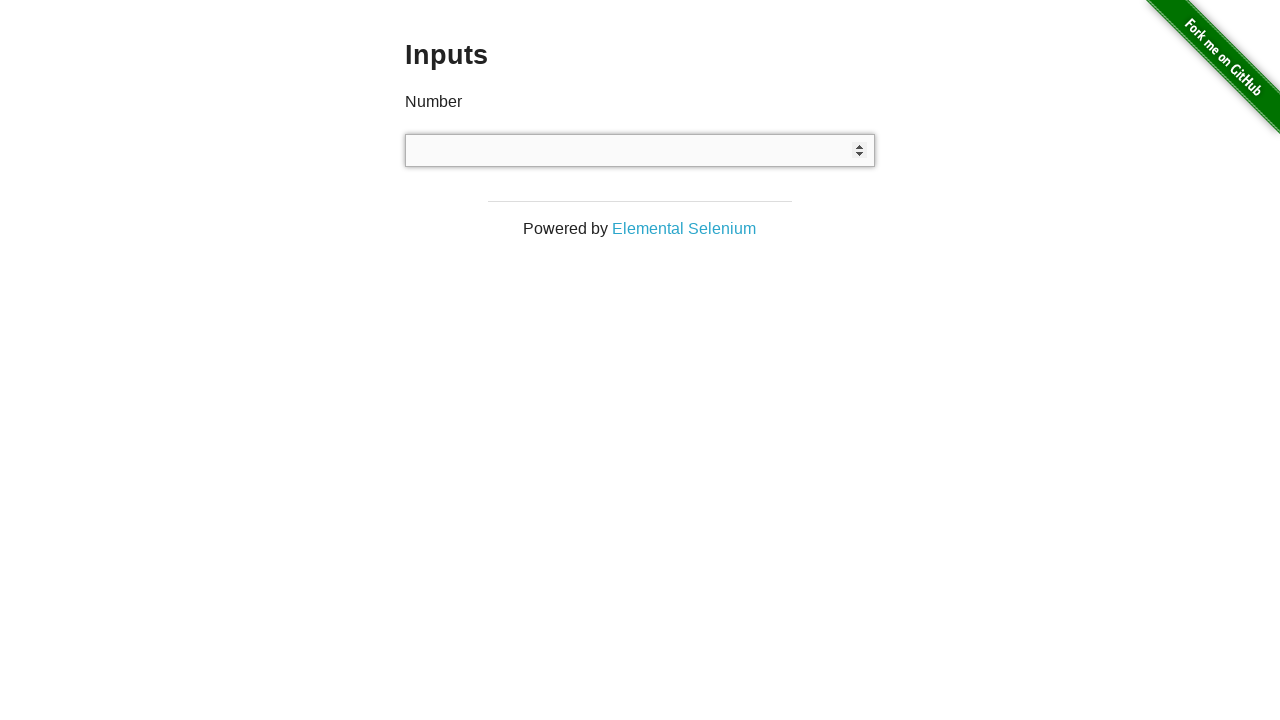

Entered value '999' into number input field on input[type='number']
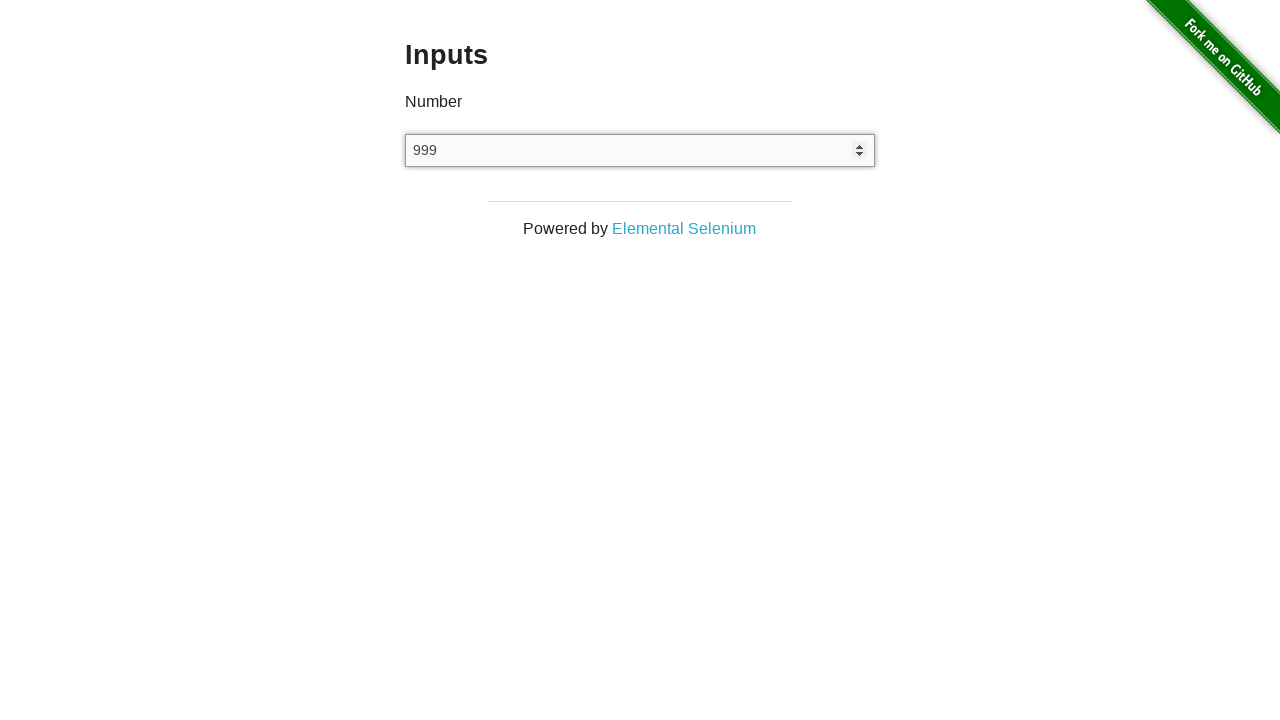

Number input field is visible with new value
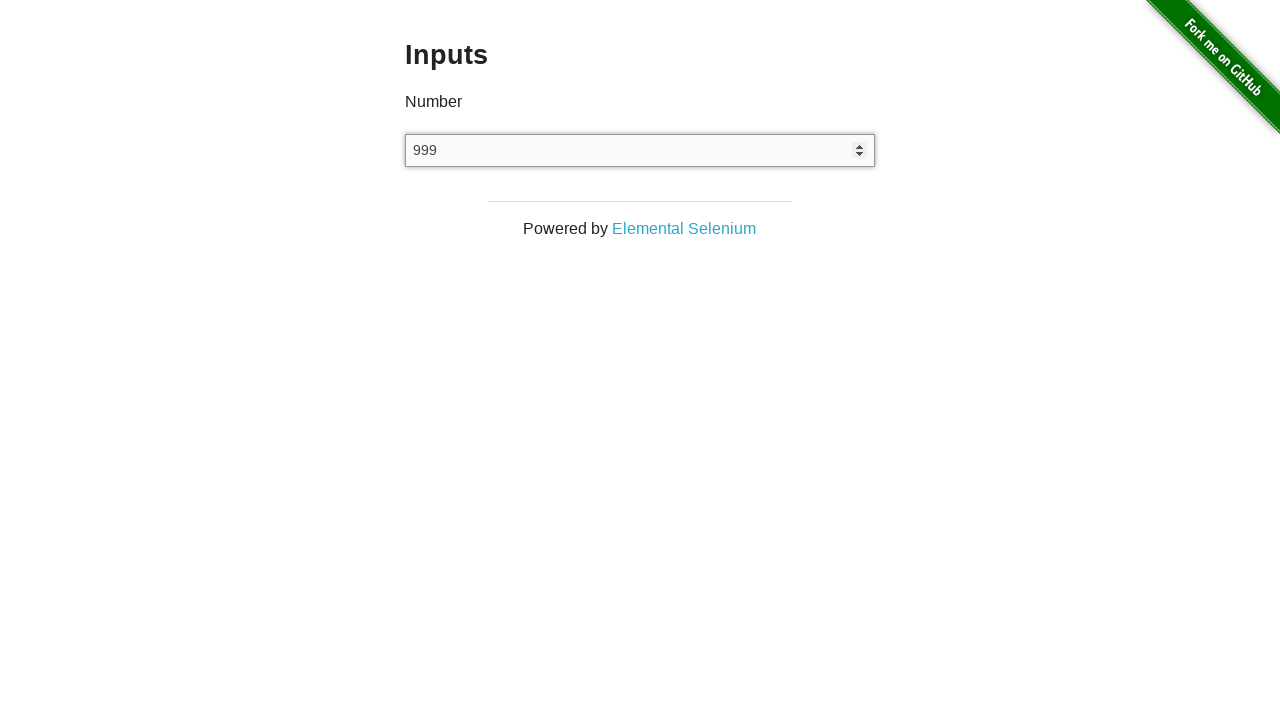

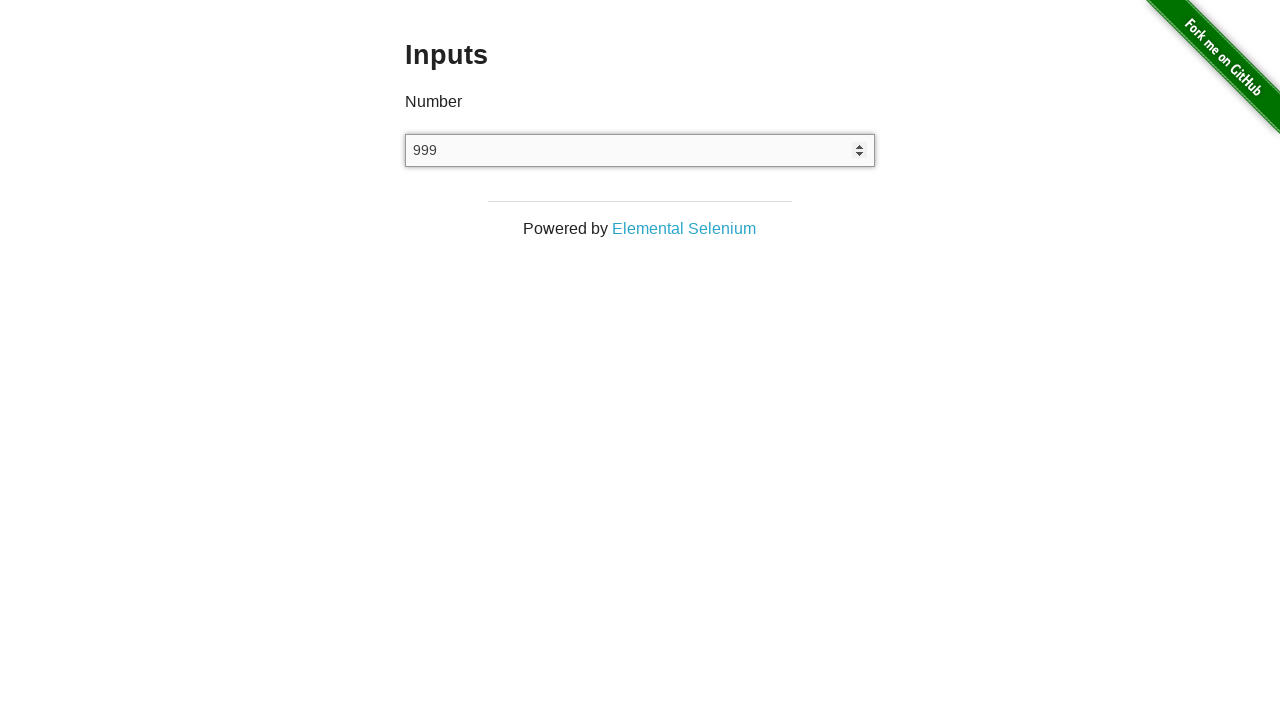